Opens a news website with extensions disabled in the browser

Starting URL: https://www.ynet.co.il/

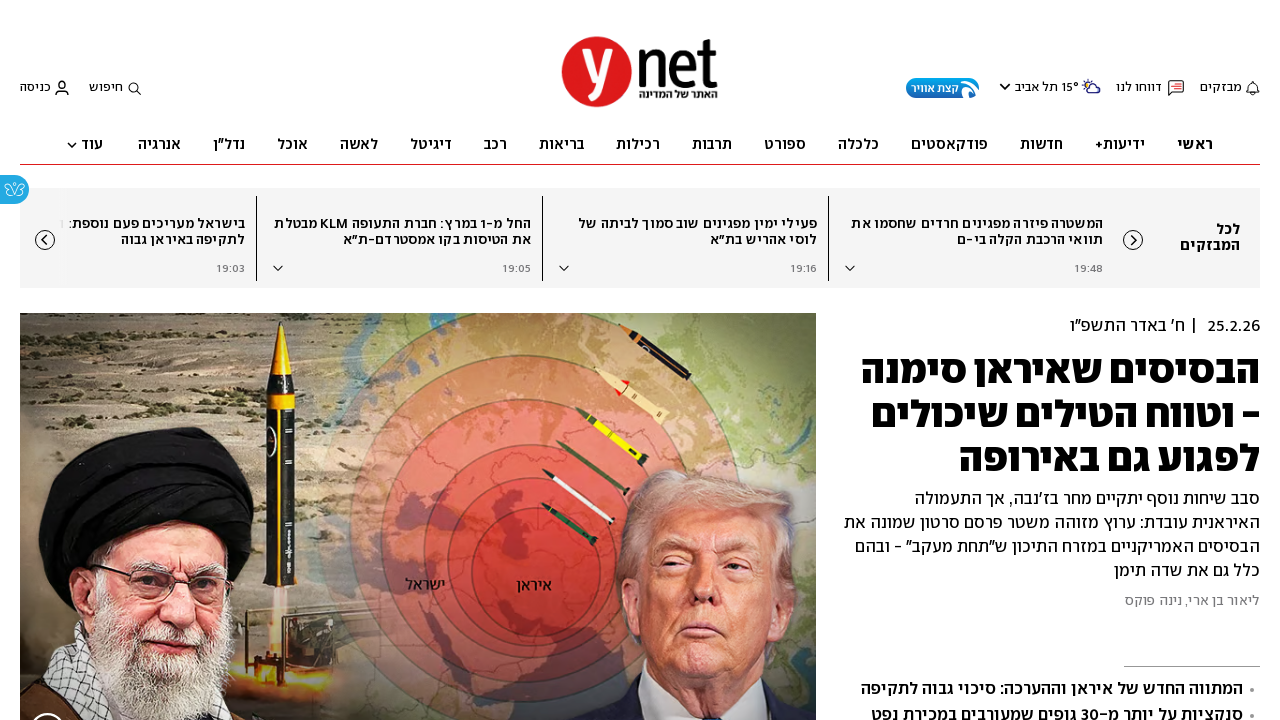

Opened news website https://www.ynet.co.il/ with extensions disabled
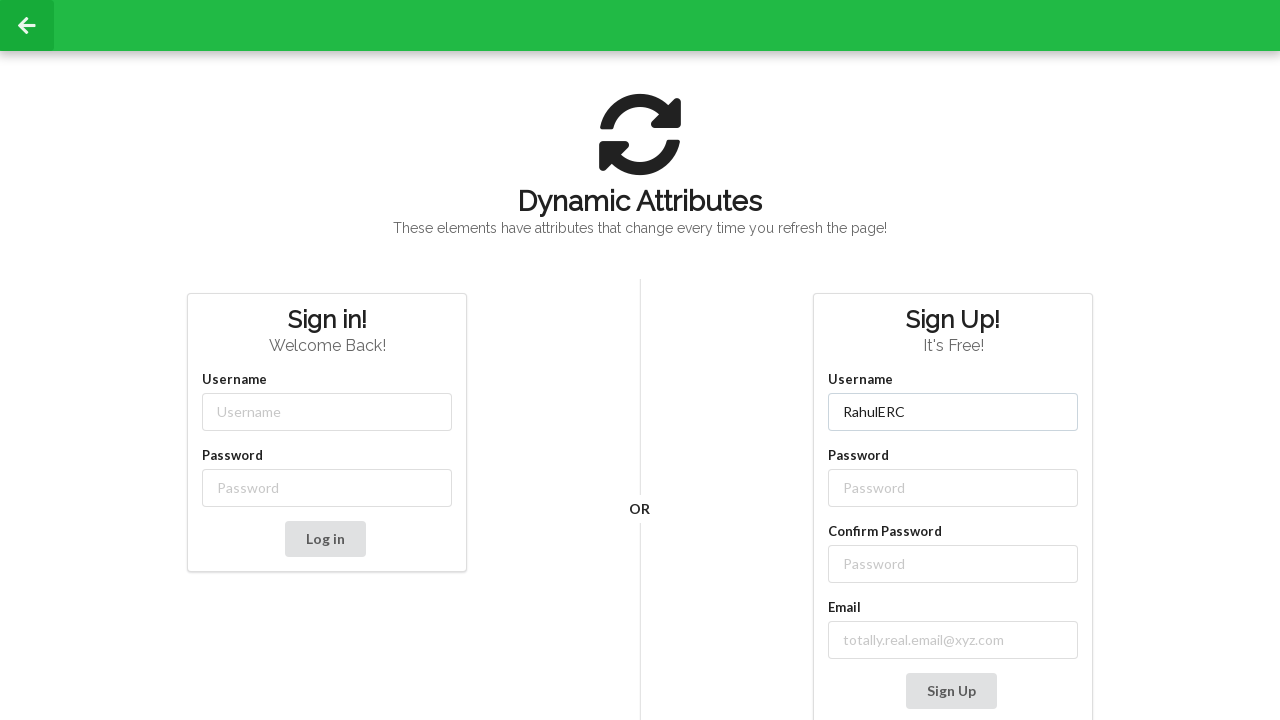

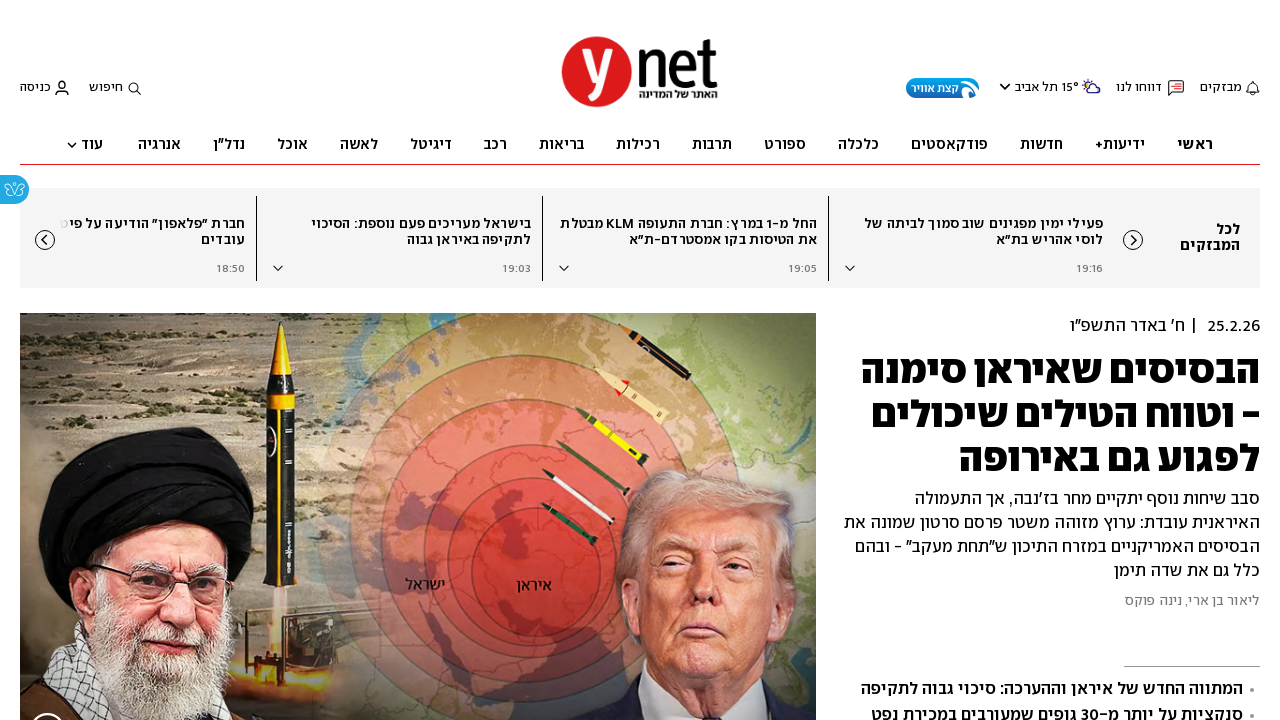